Tests dropdown functionality by navigating to a dropdown page and selecting an option from the dropdown menu

Starting URL: https://the-internet.herokuapp.com/dropdown

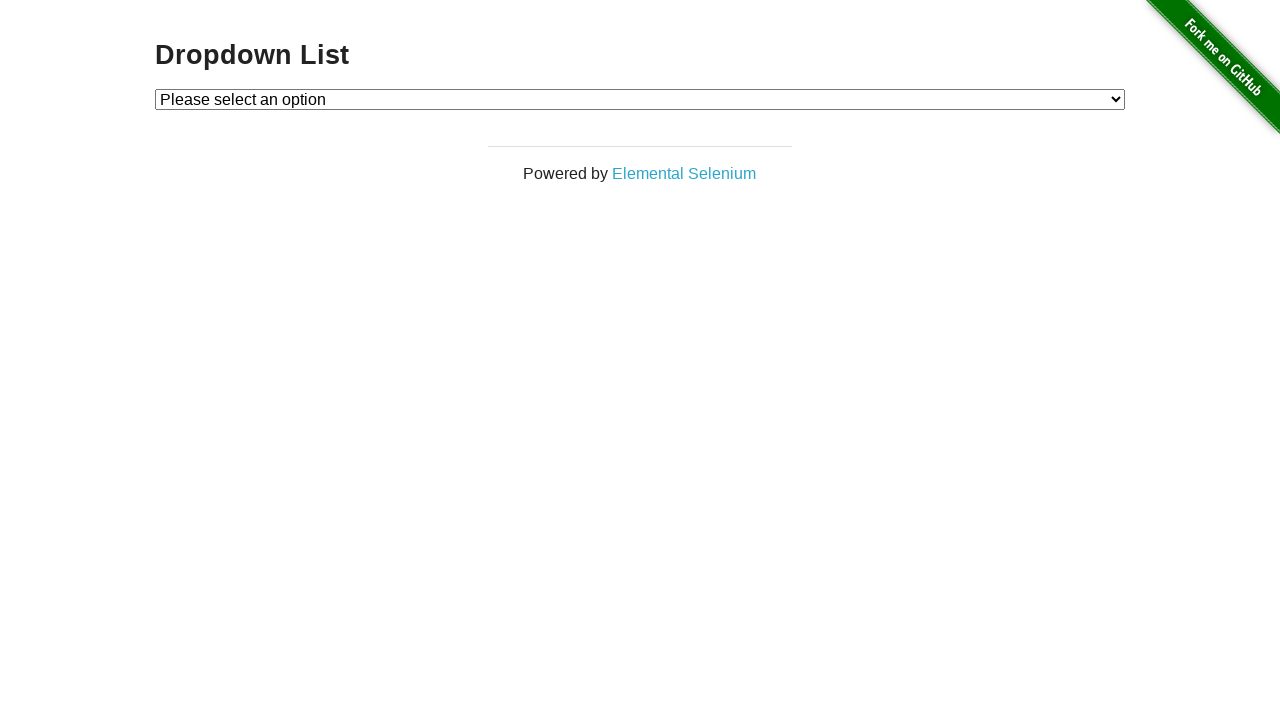

Waited for dropdown element to be visible
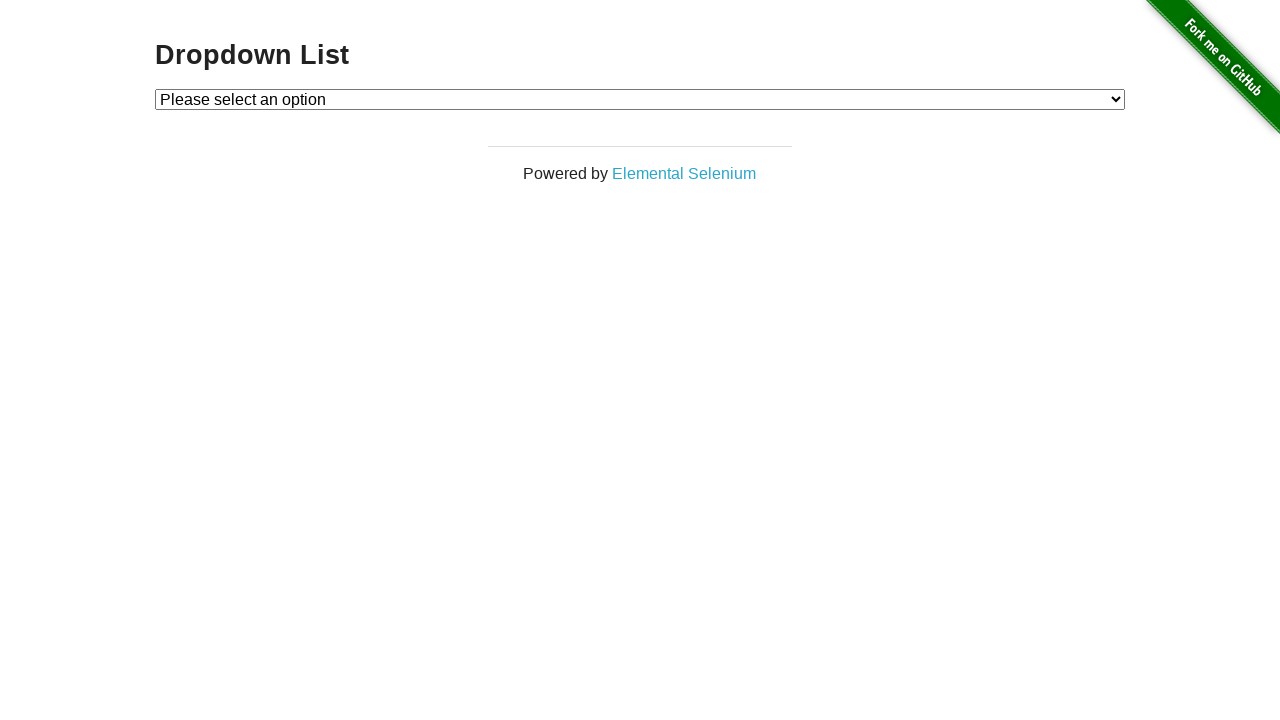

Selected option with value '2' from dropdown menu on #dropdown
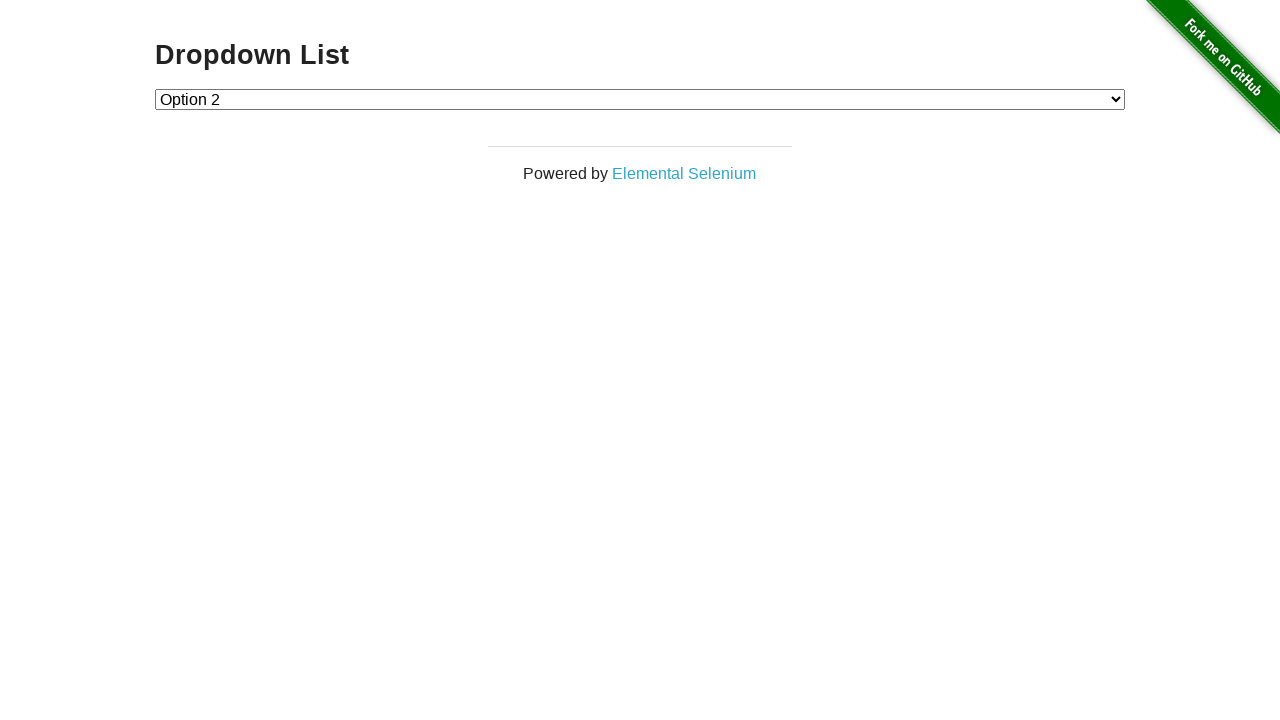

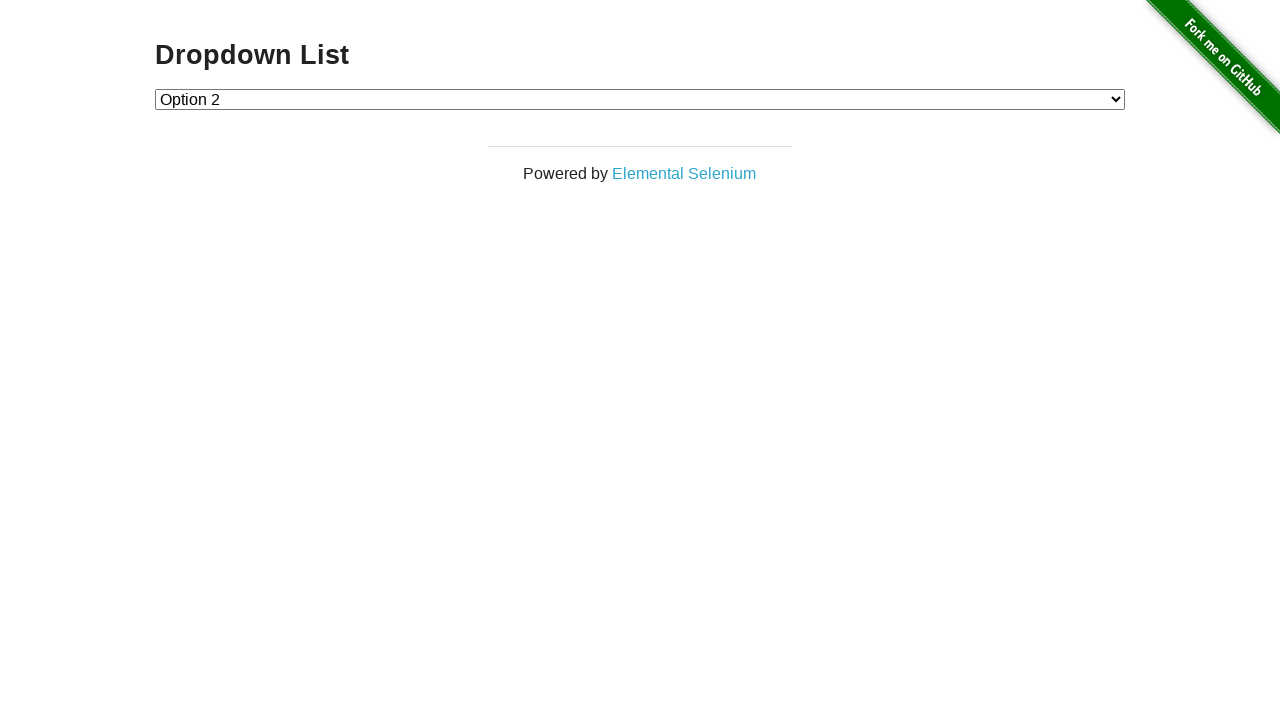